Navigates to 99 Bottles of Beer website and clicks on Browse Languages to verify the table headers are displayed

Starting URL: http://www.99-bottles-of-beer.net/

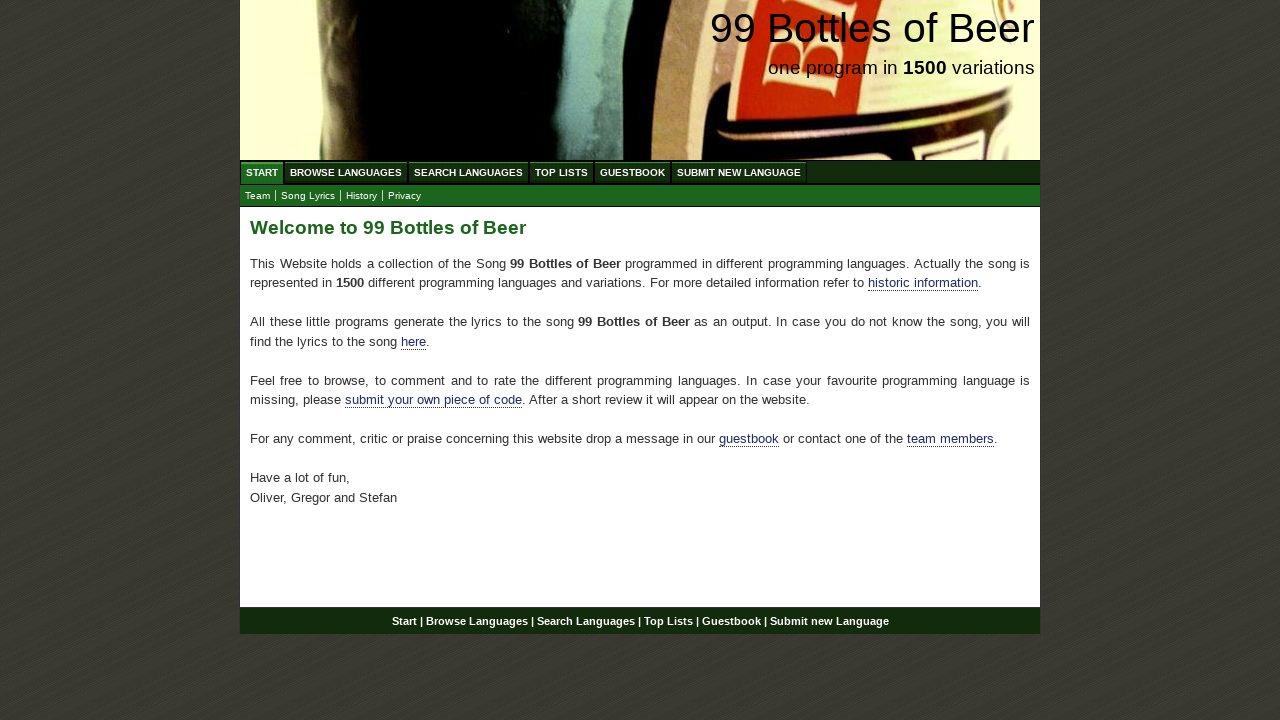

Clicked on Browse Languages link at (346, 172) on xpath=//div[@id='navigation']/ul[@id='menu']/li/a[@href='/abc.html']
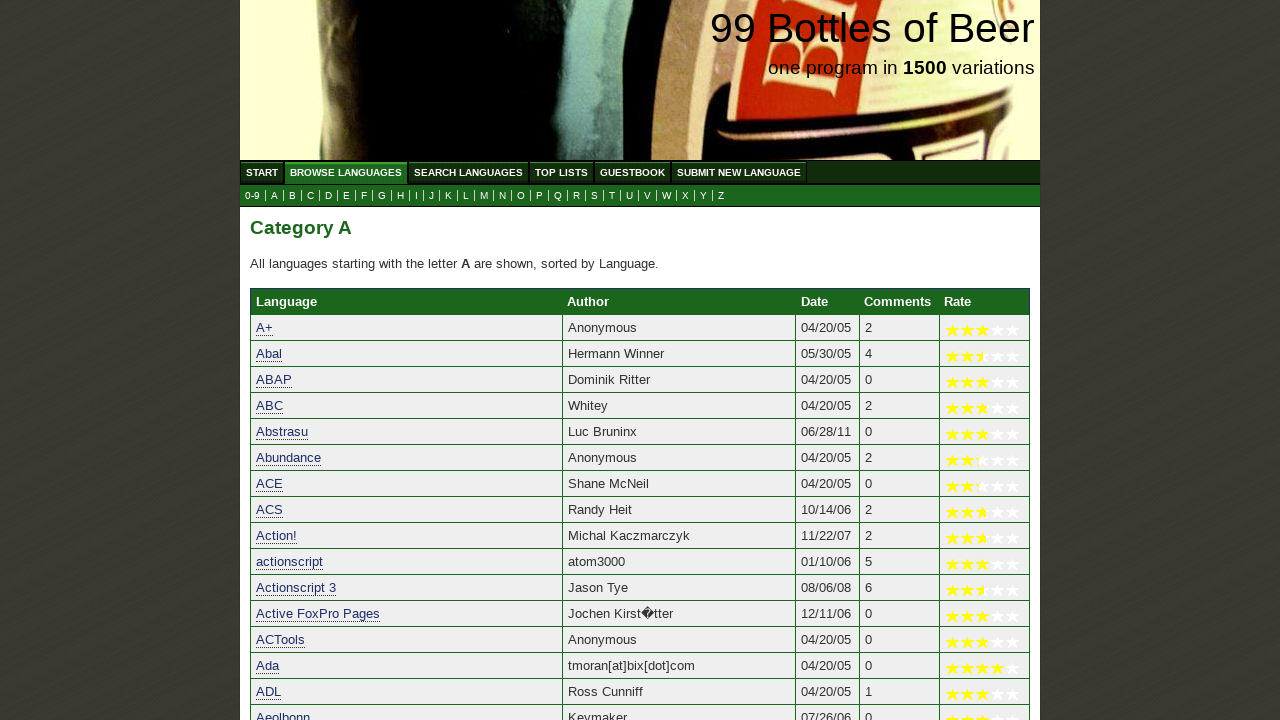

Waited for Language header to be displayed in table
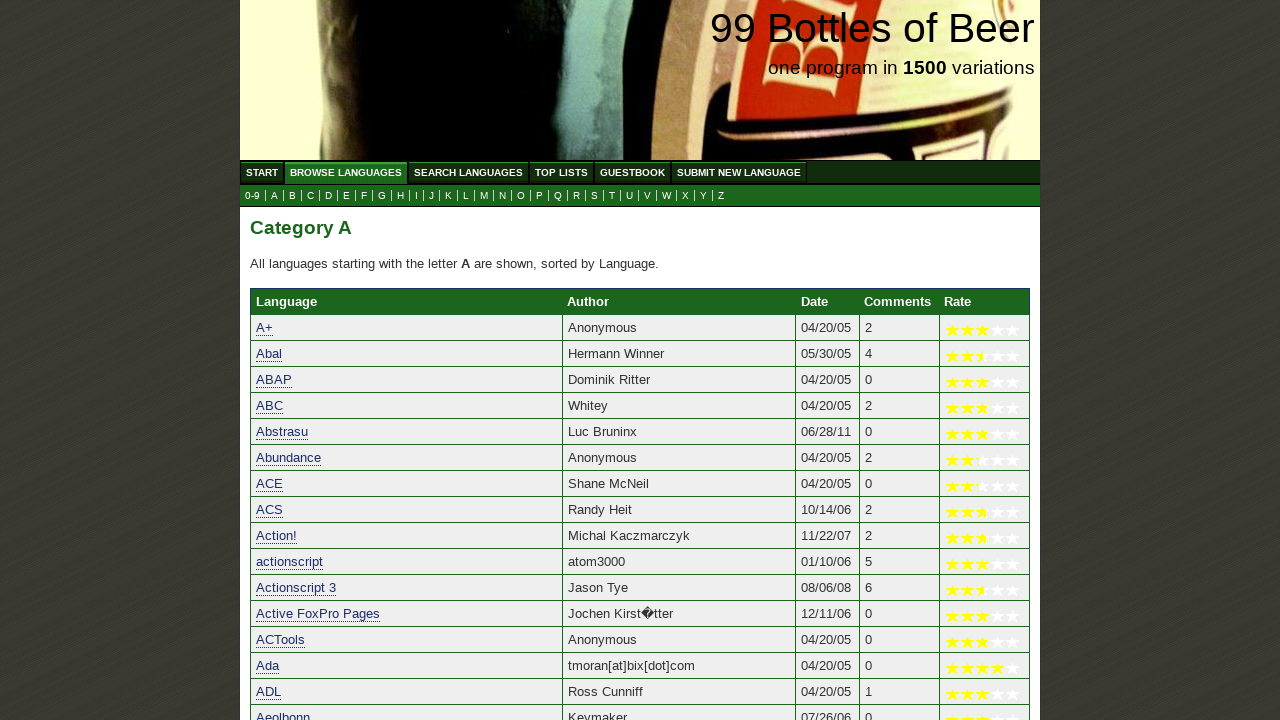

Waited for Author header to be displayed in table
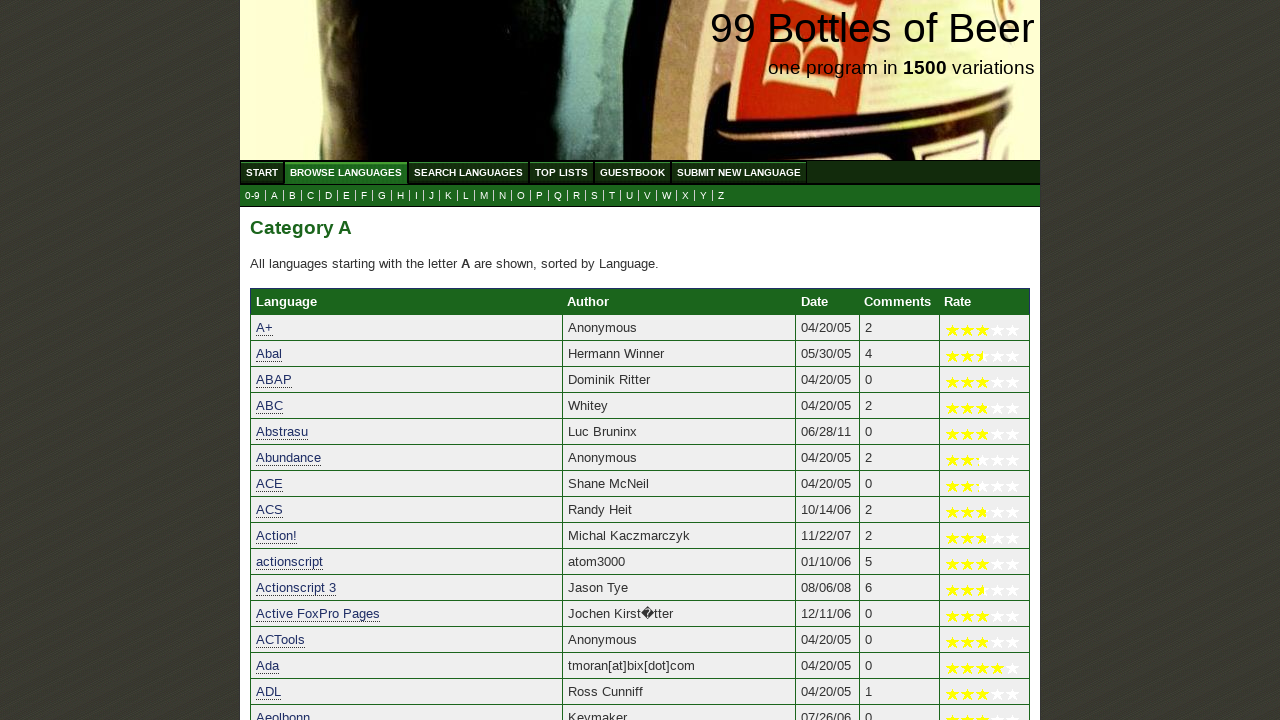

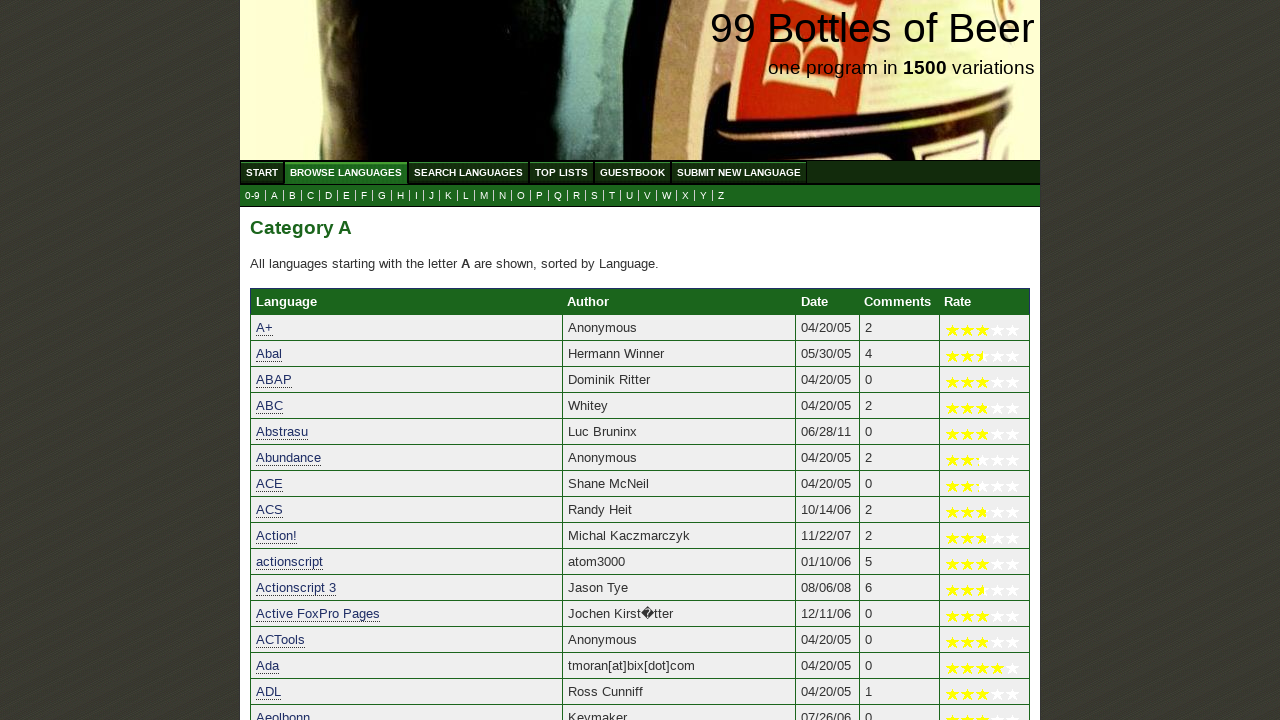